Tests file download functionality by navigating to a download page and clicking on download links for a PNG image and PDF document.

Starting URL: https://bonigarcia.dev/selenium-webdriver-java/download.html

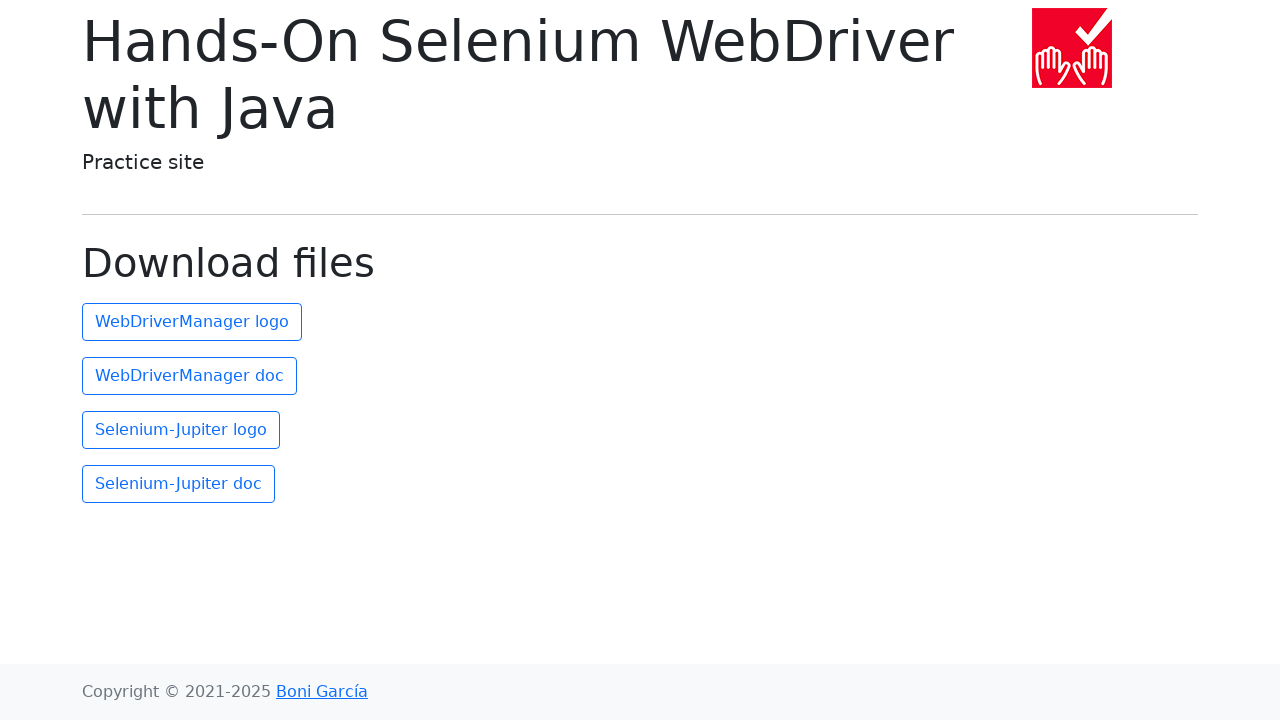

Clicked the second link to download PNG file at (192, 322) on (//a)[2]
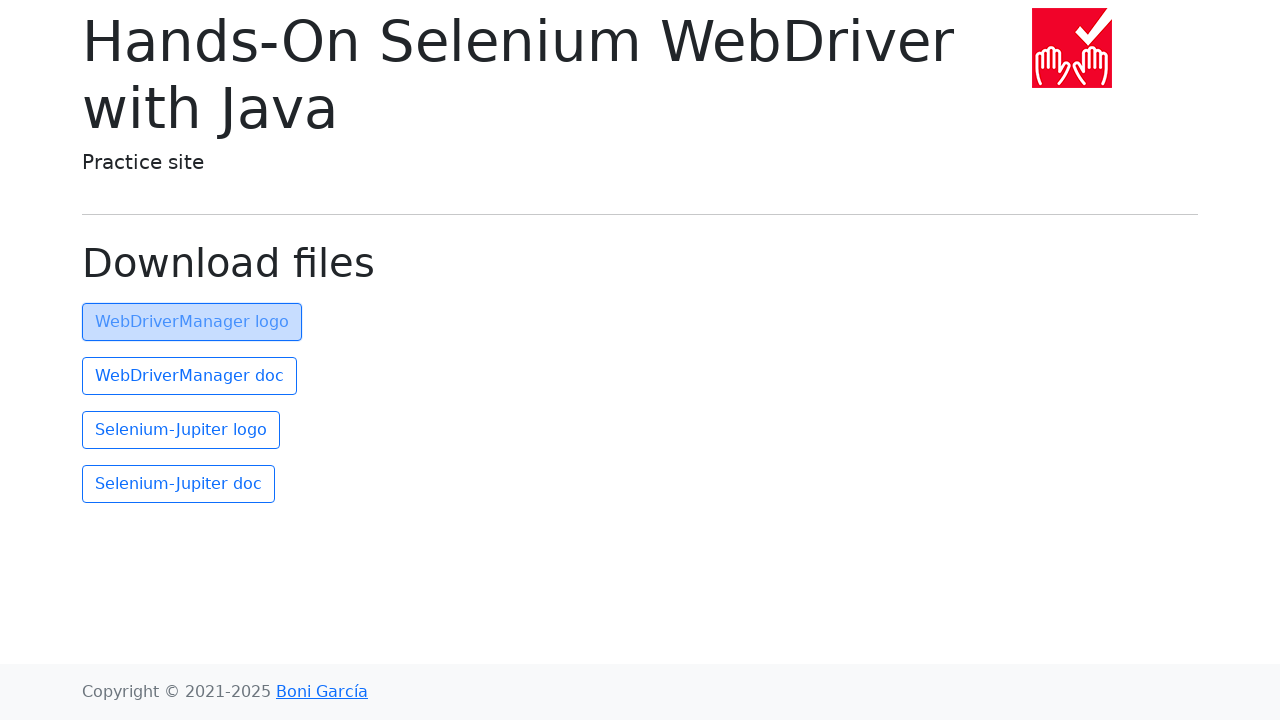

Clicked the third link to download PDF file at (190, 376) on (//a)[3]
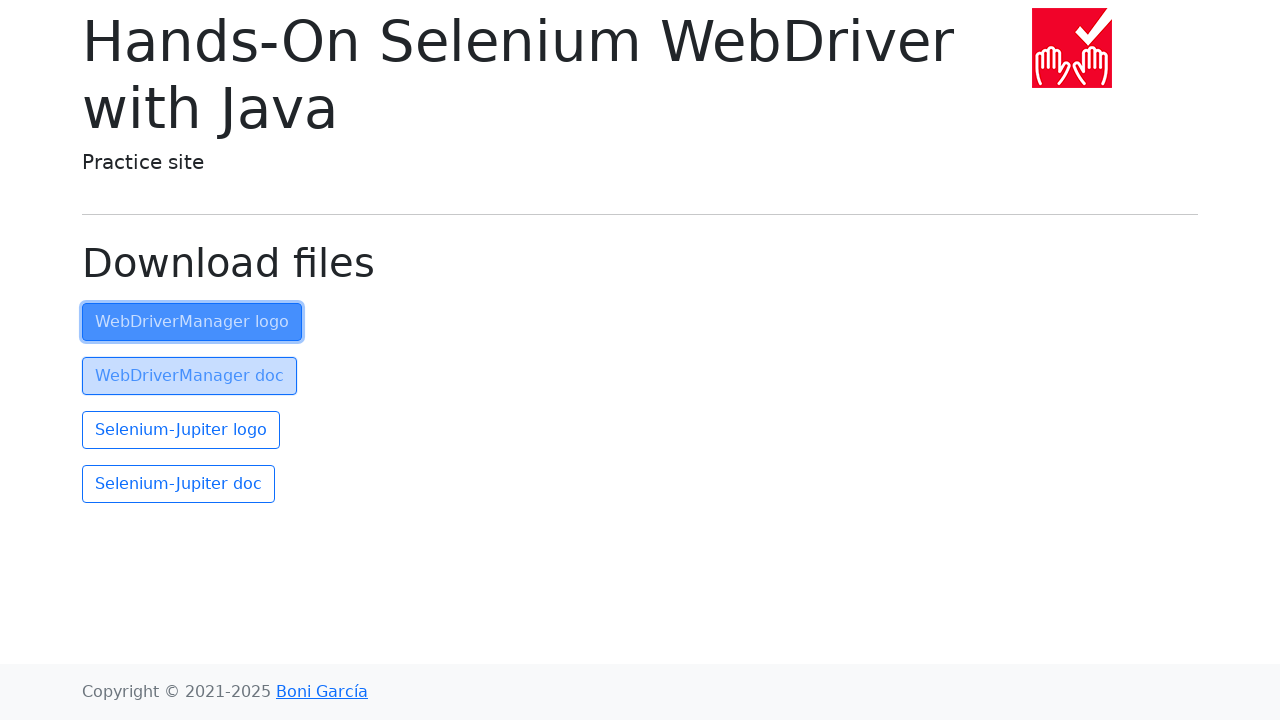

Waited 2 seconds for downloads to initiate
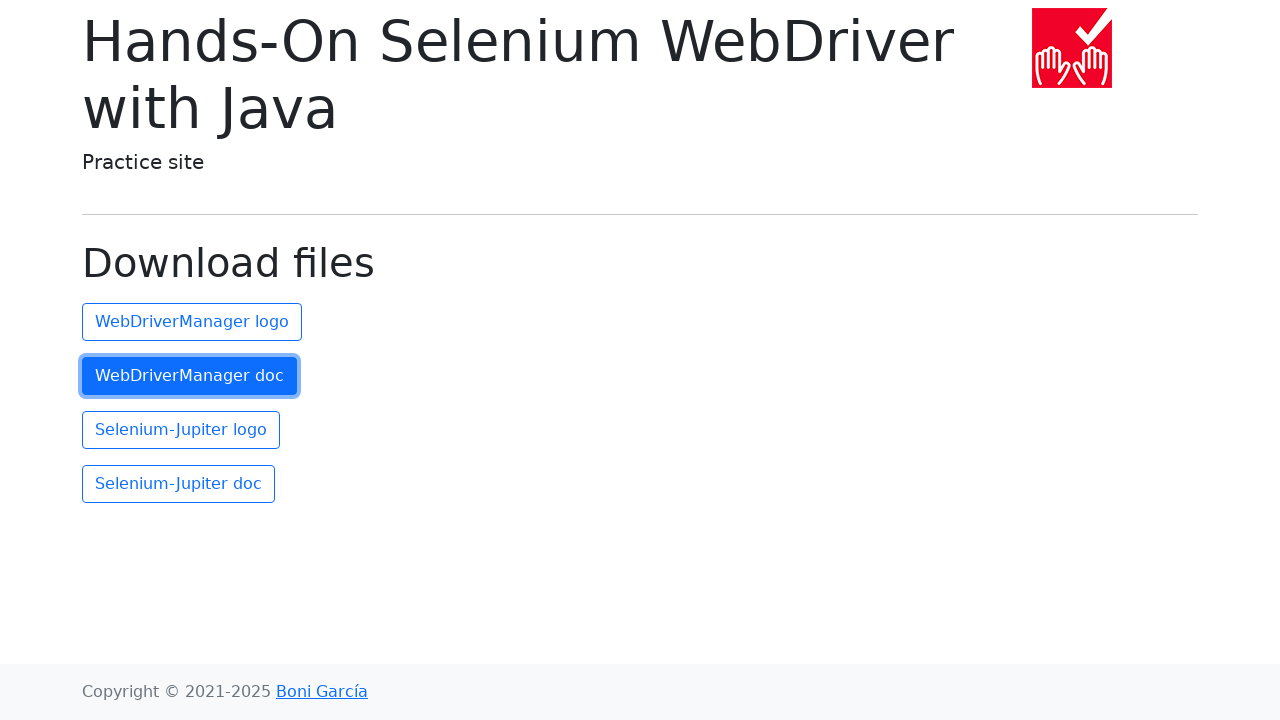

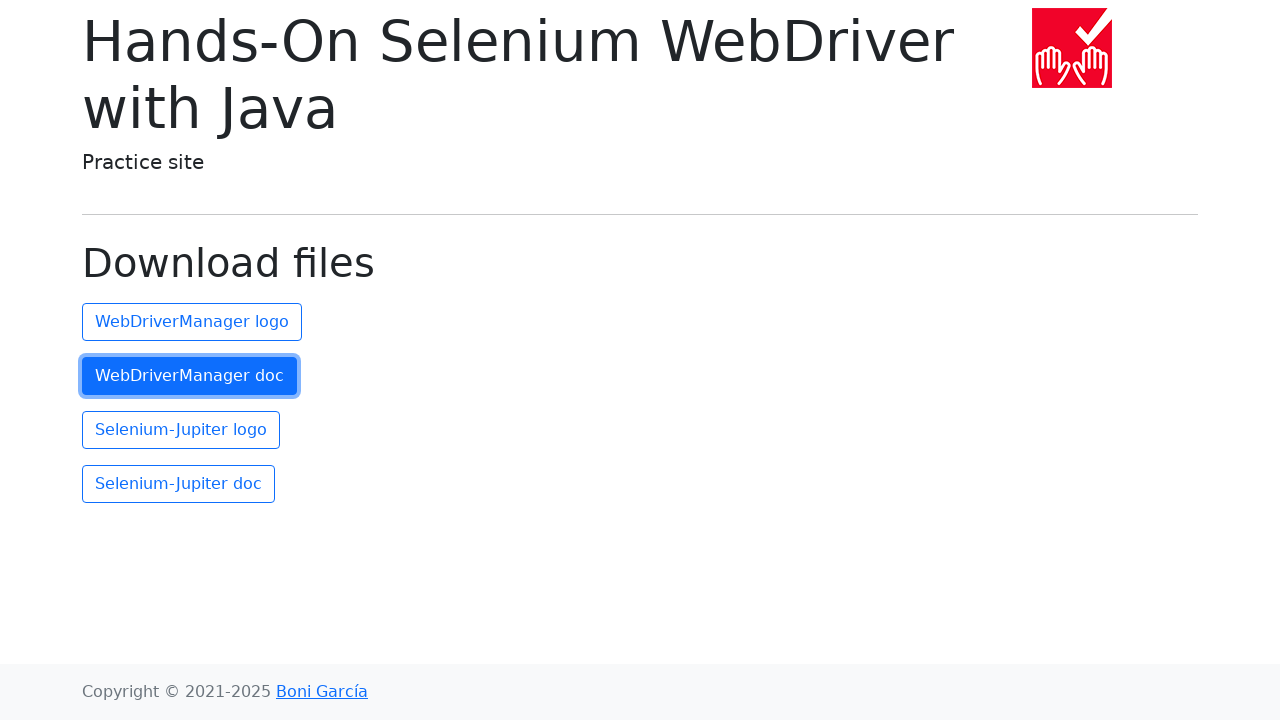